Tests browser navigation by visiting pages, using back/forward buttons, and refreshing the page

Starting URL: https://rahulshettyacademy.com/

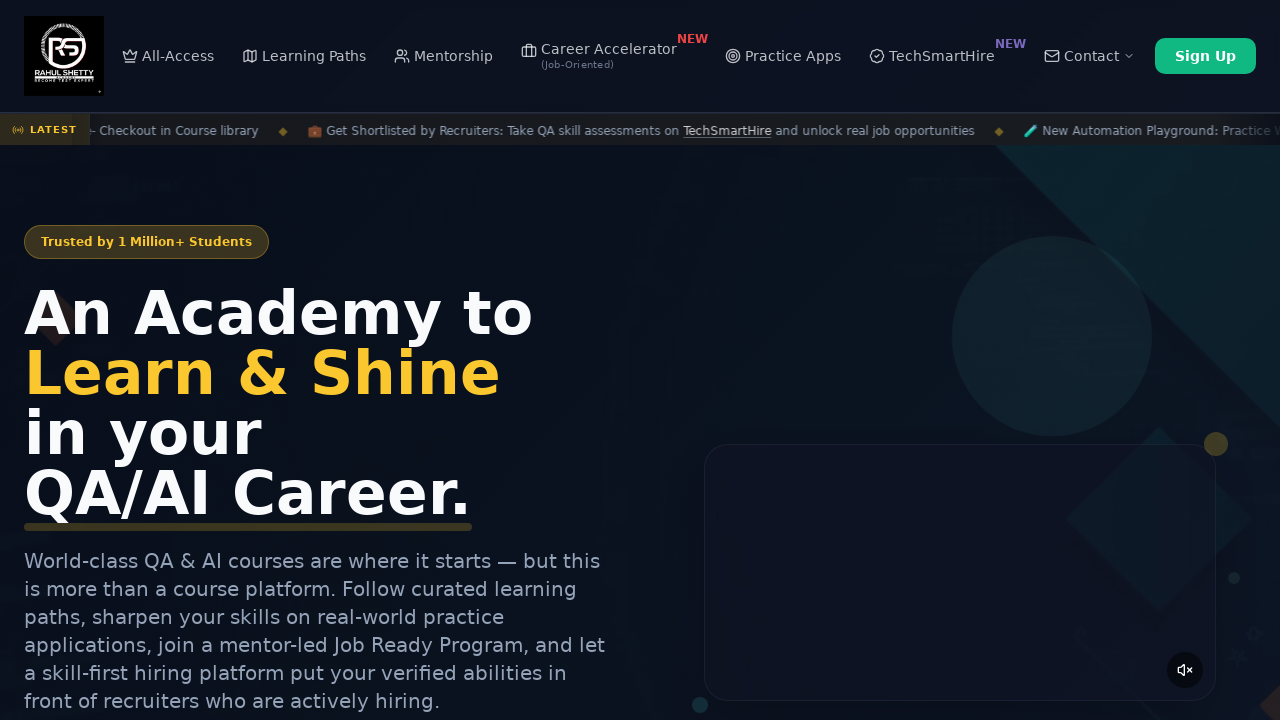

Navigated to Rahul Shetty Academy Selenium Practice page
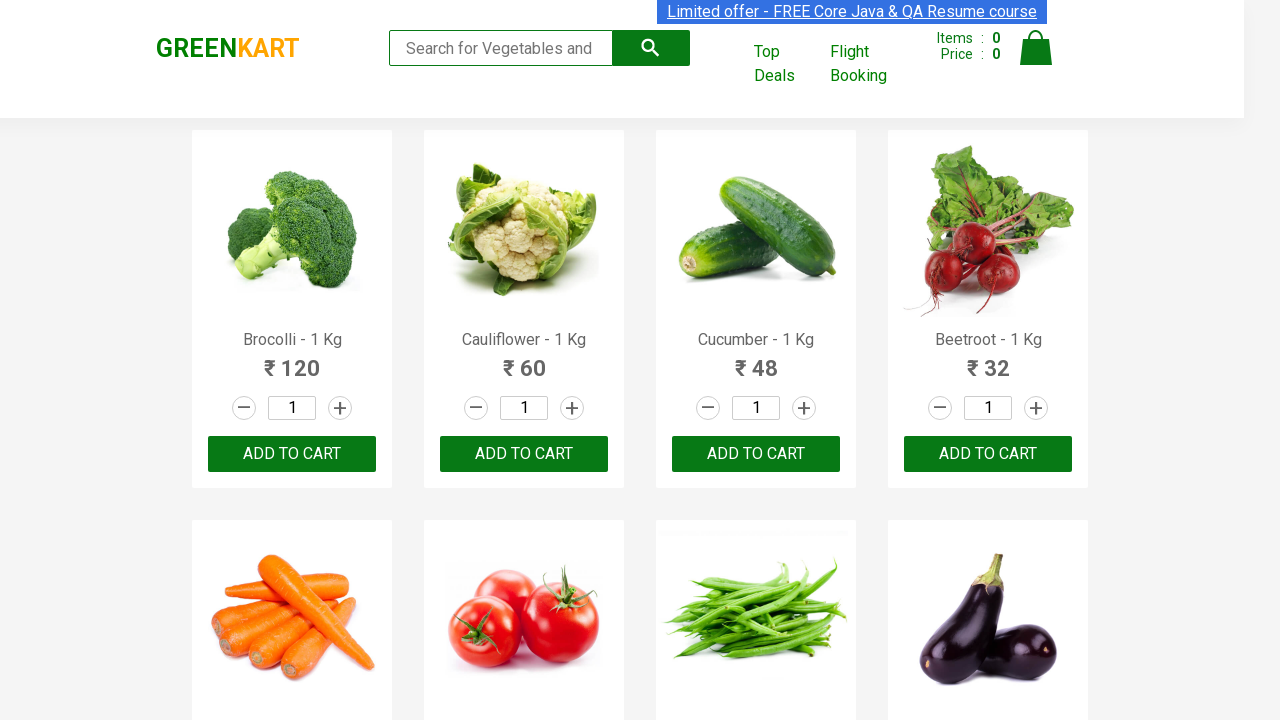

Navigated back to previous page using back button
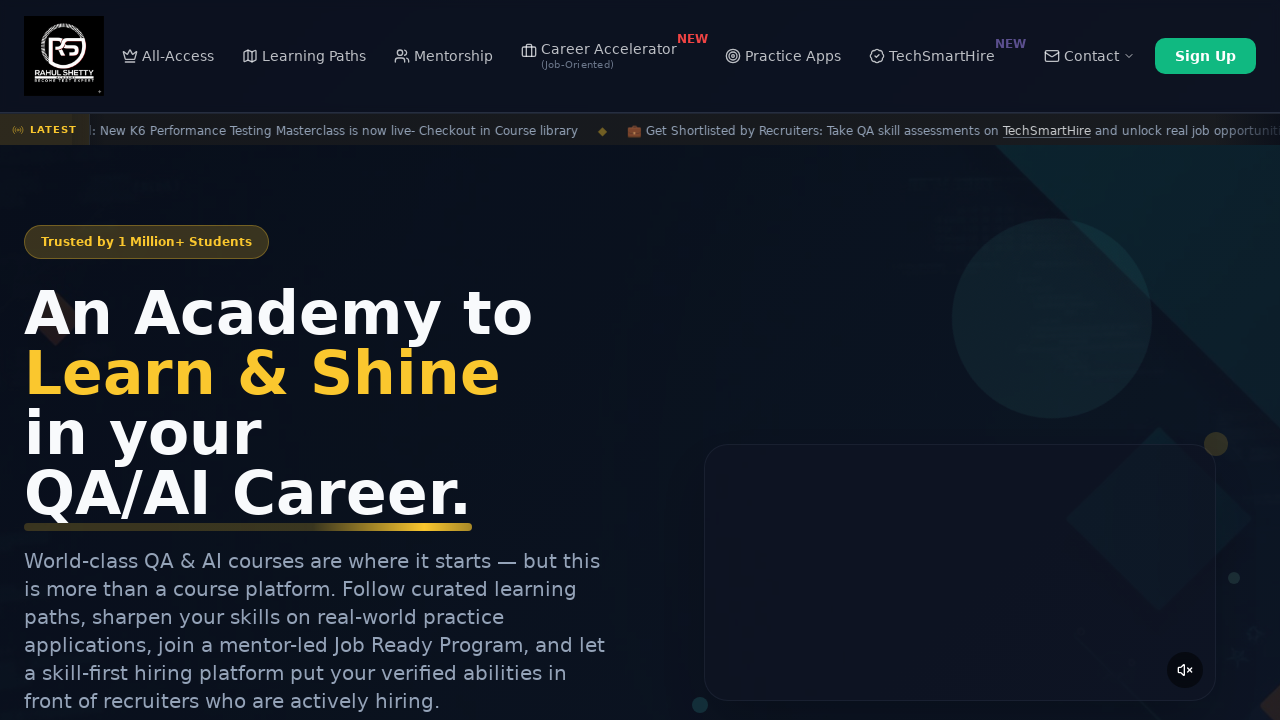

Refreshed the current page
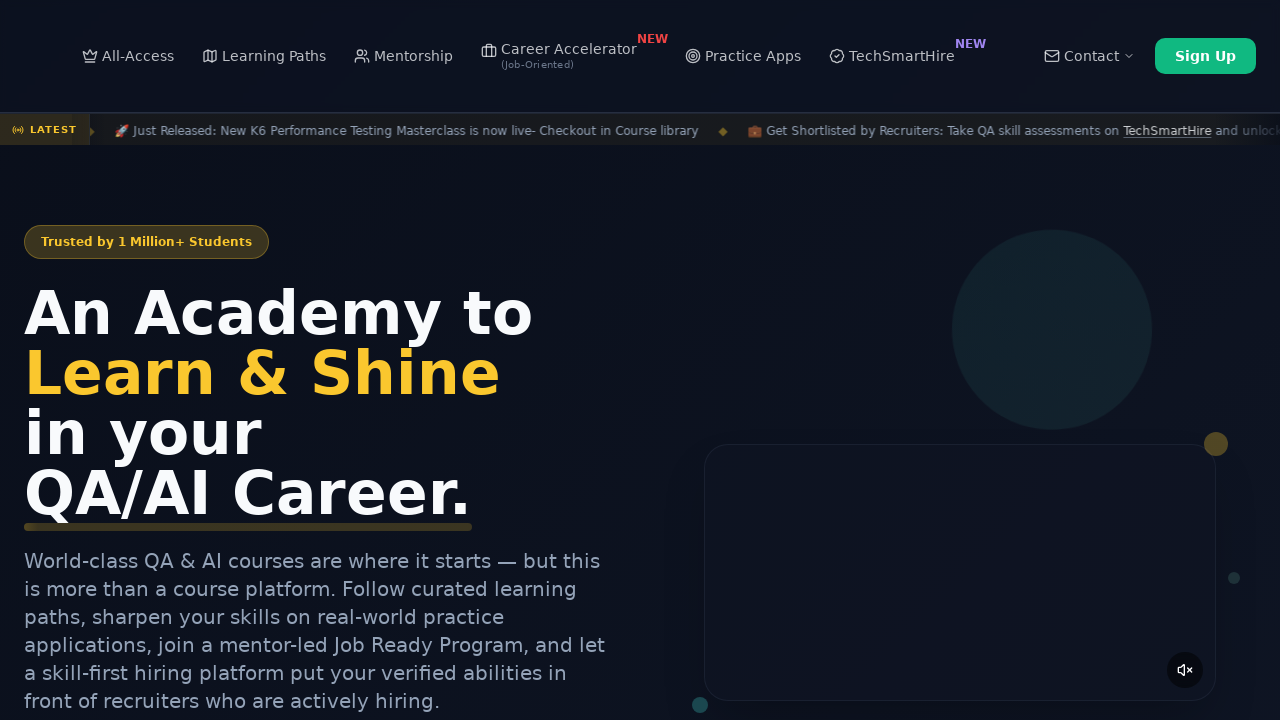

Navigated forward to Selenium Practice page using forward button
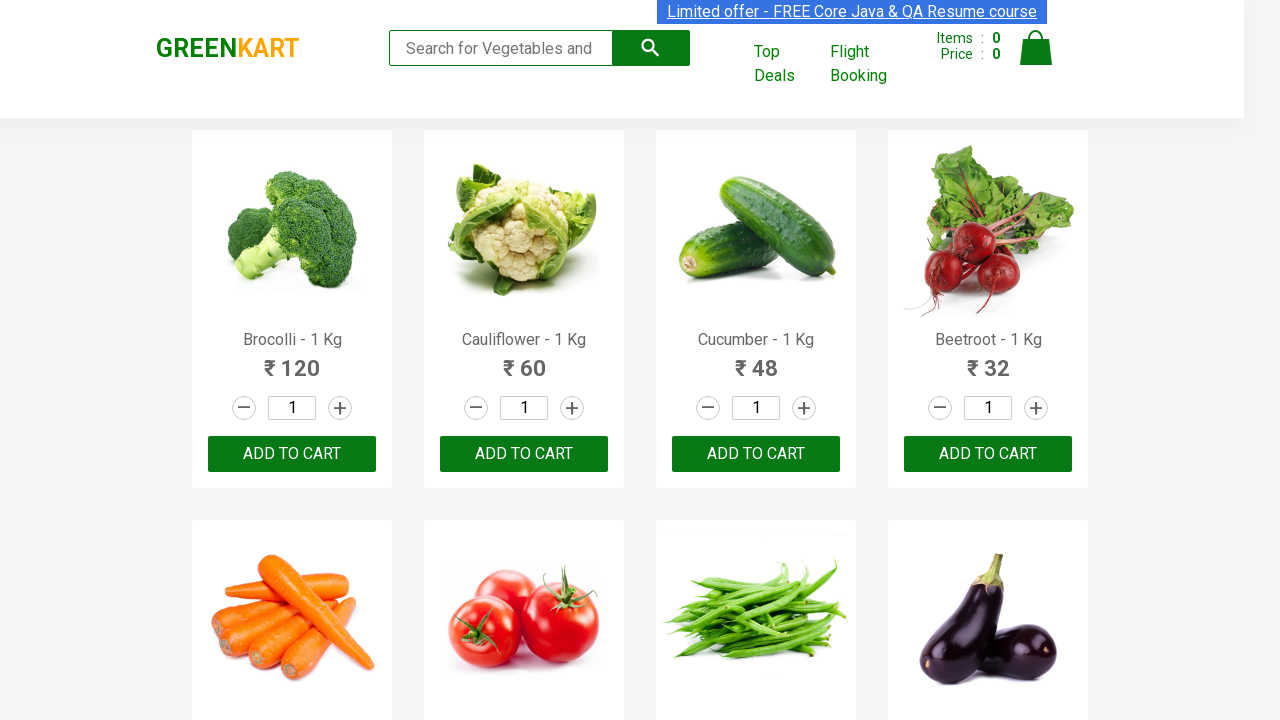

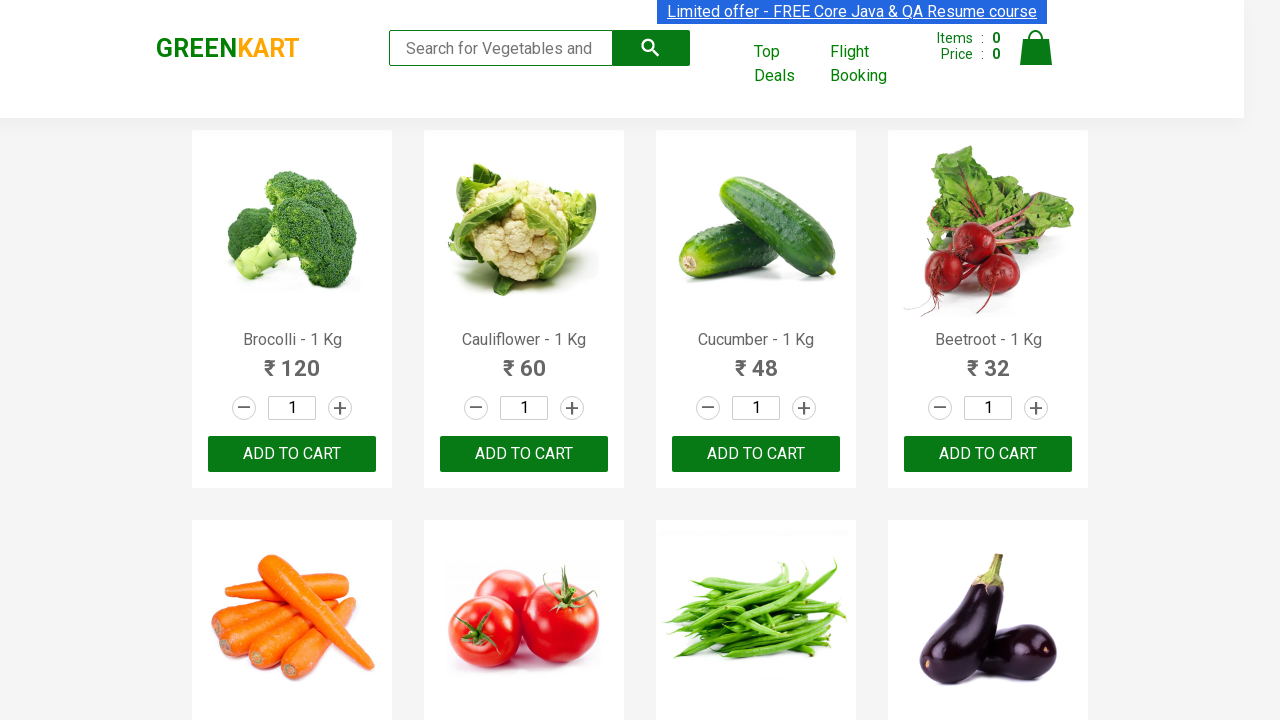